Tests that pressing Escape cancels edits and restores original text

Starting URL: https://demo.playwright.dev/todomvc

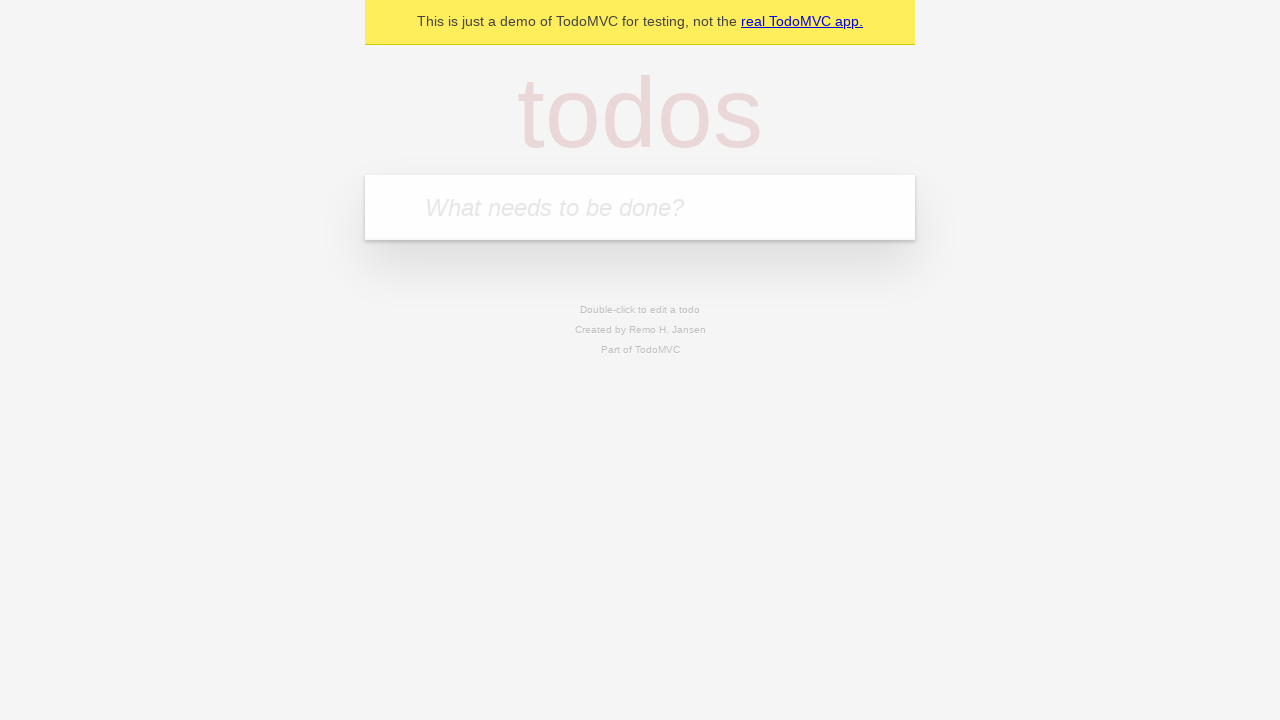

Filled new todo input with 'buy some cheese' on .new-todo
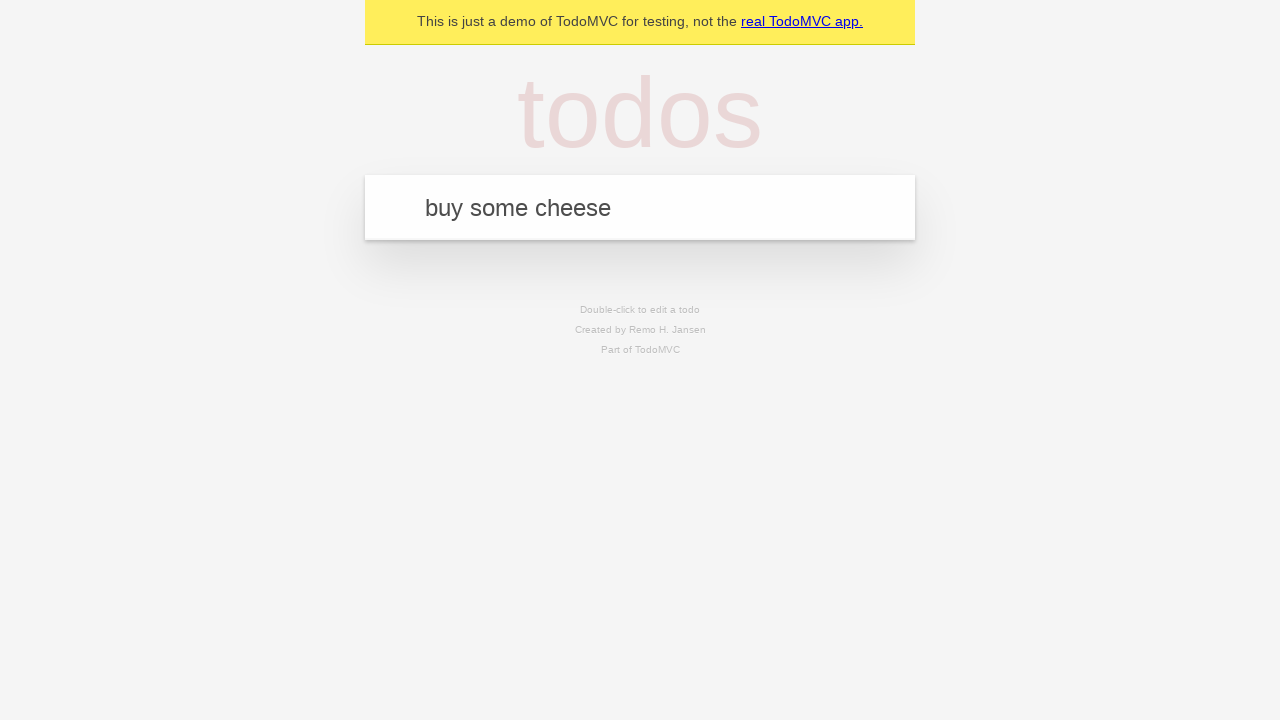

Pressed Enter to create first todo on .new-todo
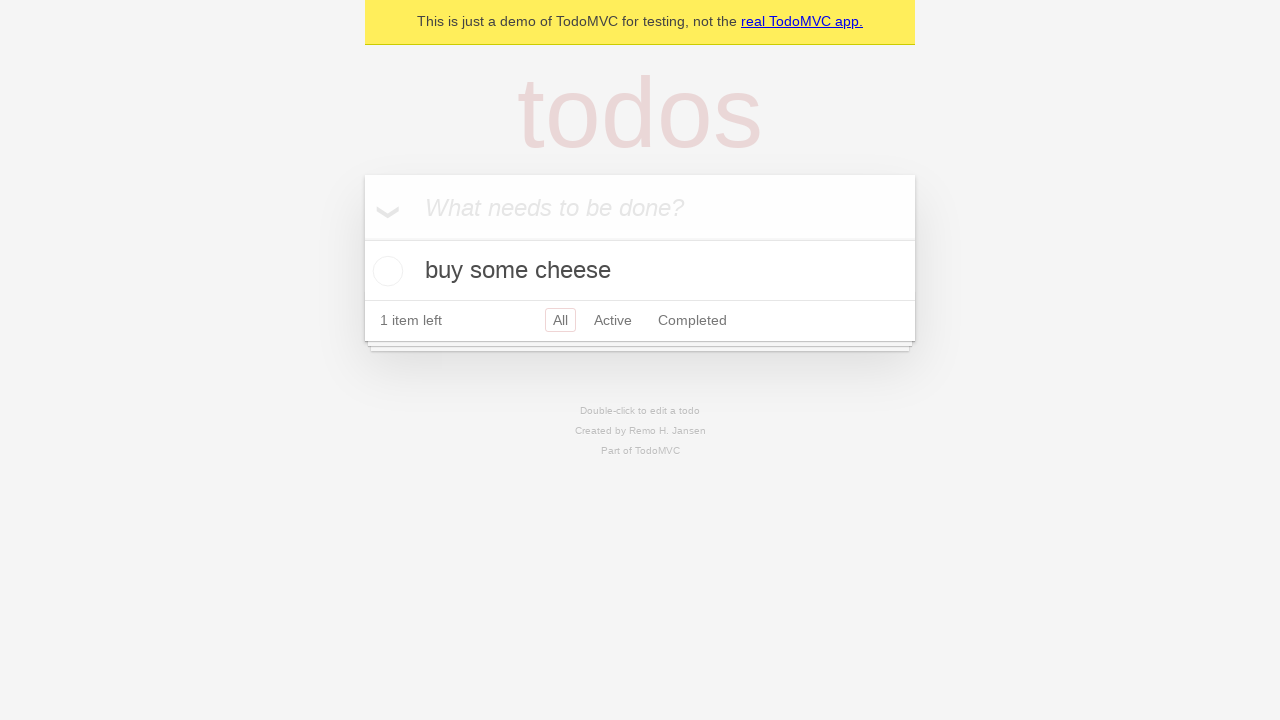

Filled new todo input with 'feed the cat' on .new-todo
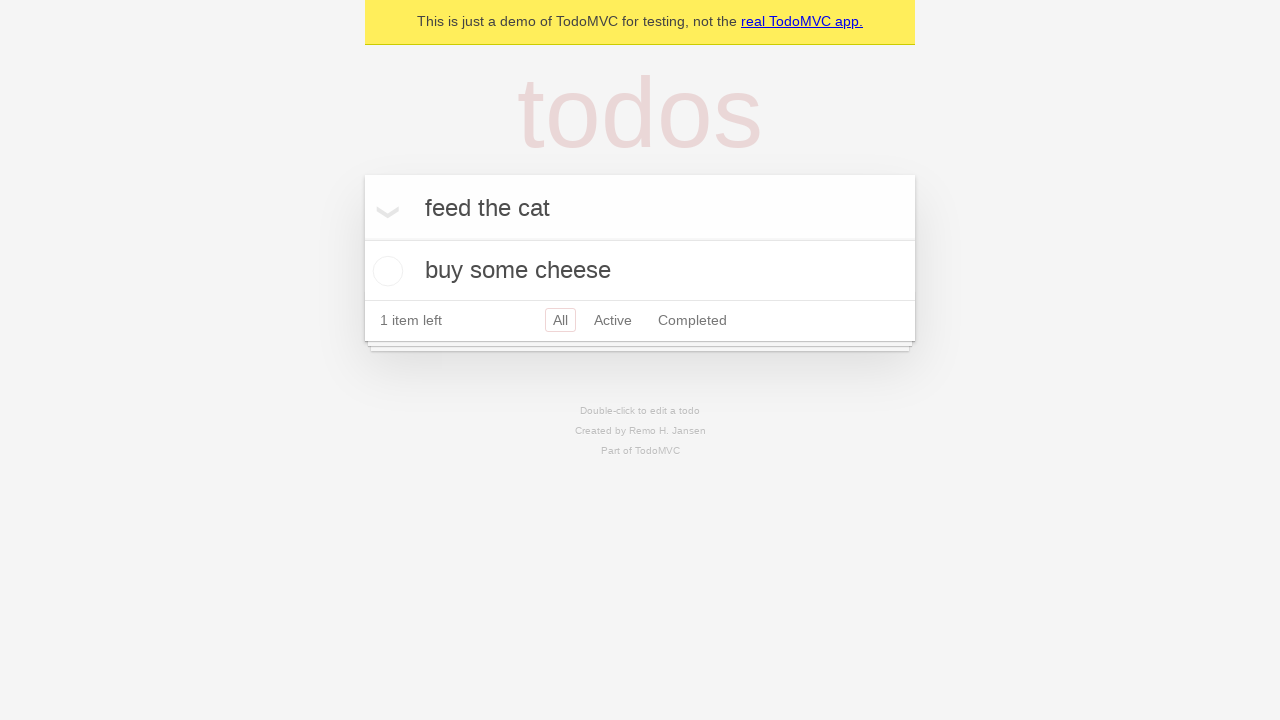

Pressed Enter to create second todo on .new-todo
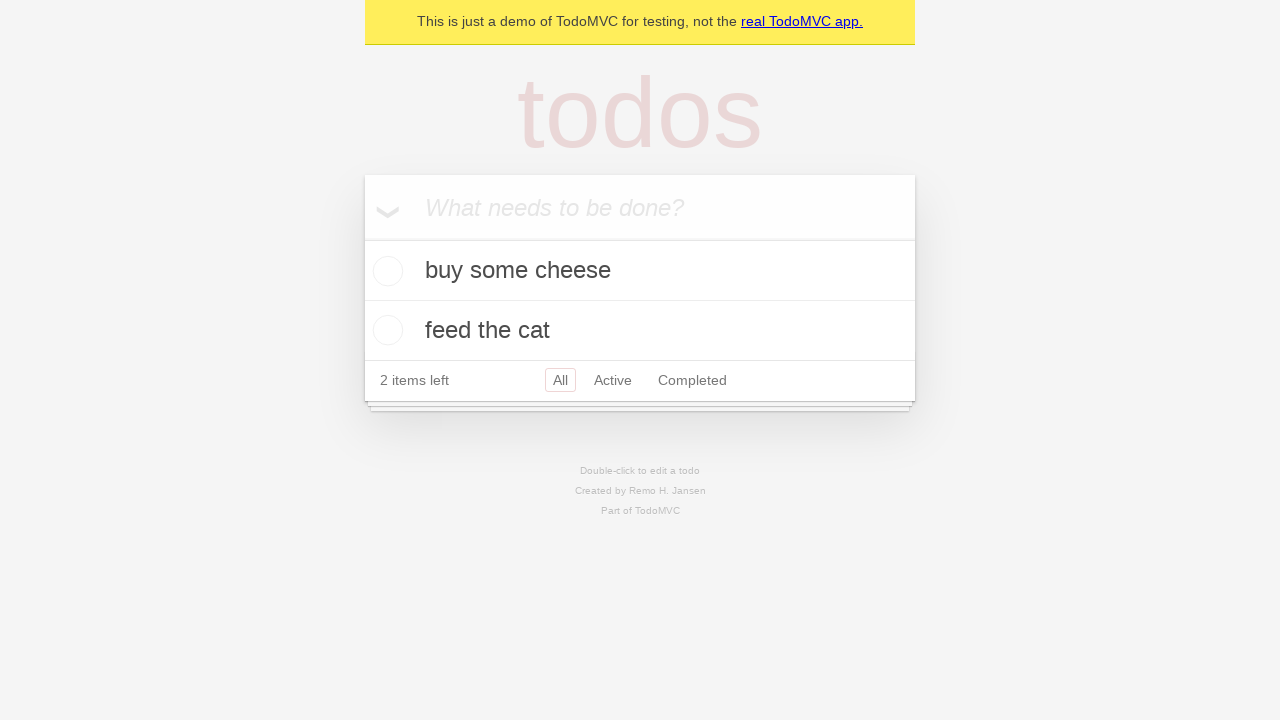

Filled new todo input with 'book a doctors appointment' on .new-todo
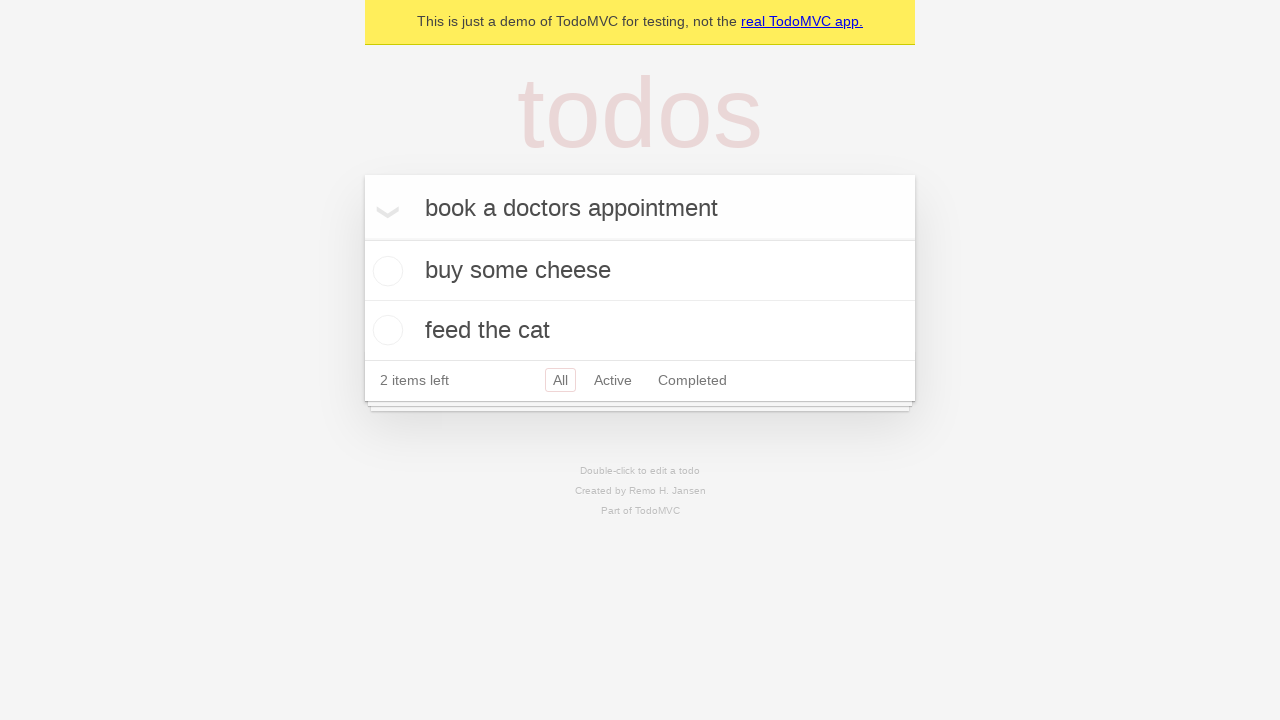

Pressed Enter to create third todo on .new-todo
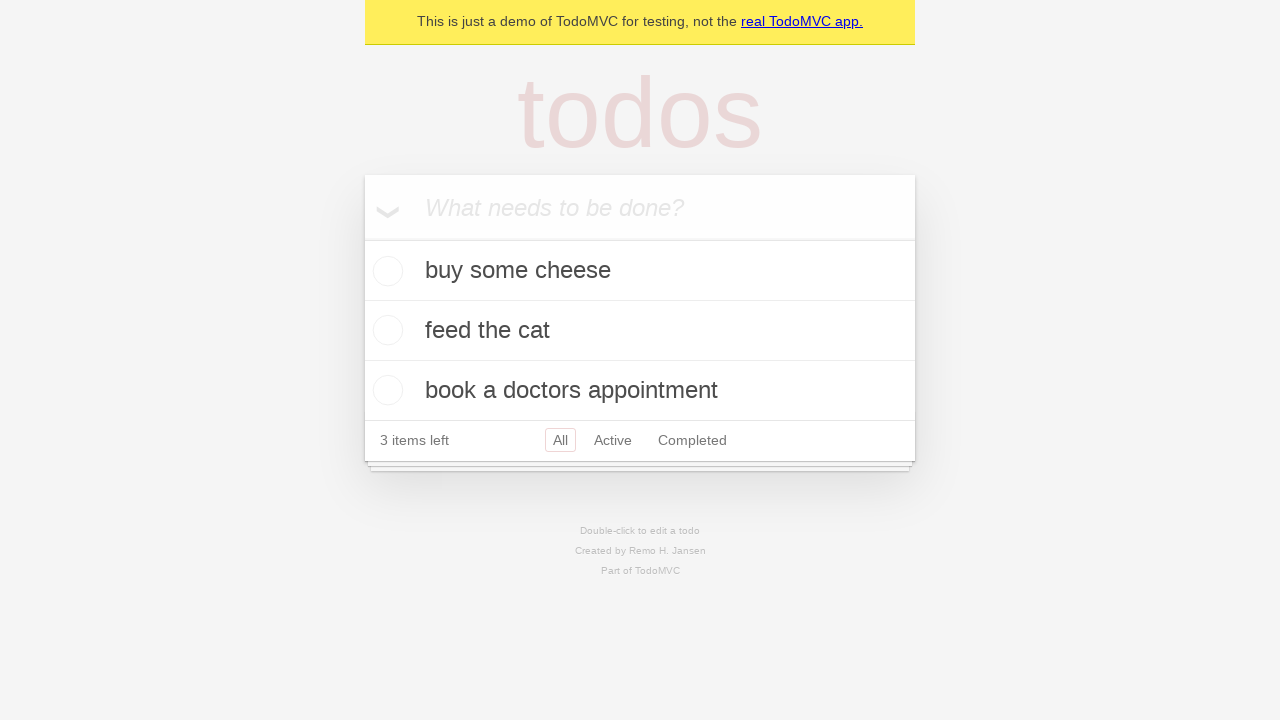

Double-clicked on second todo to enter edit mode at (640, 331) on .todo-list li >> nth=1
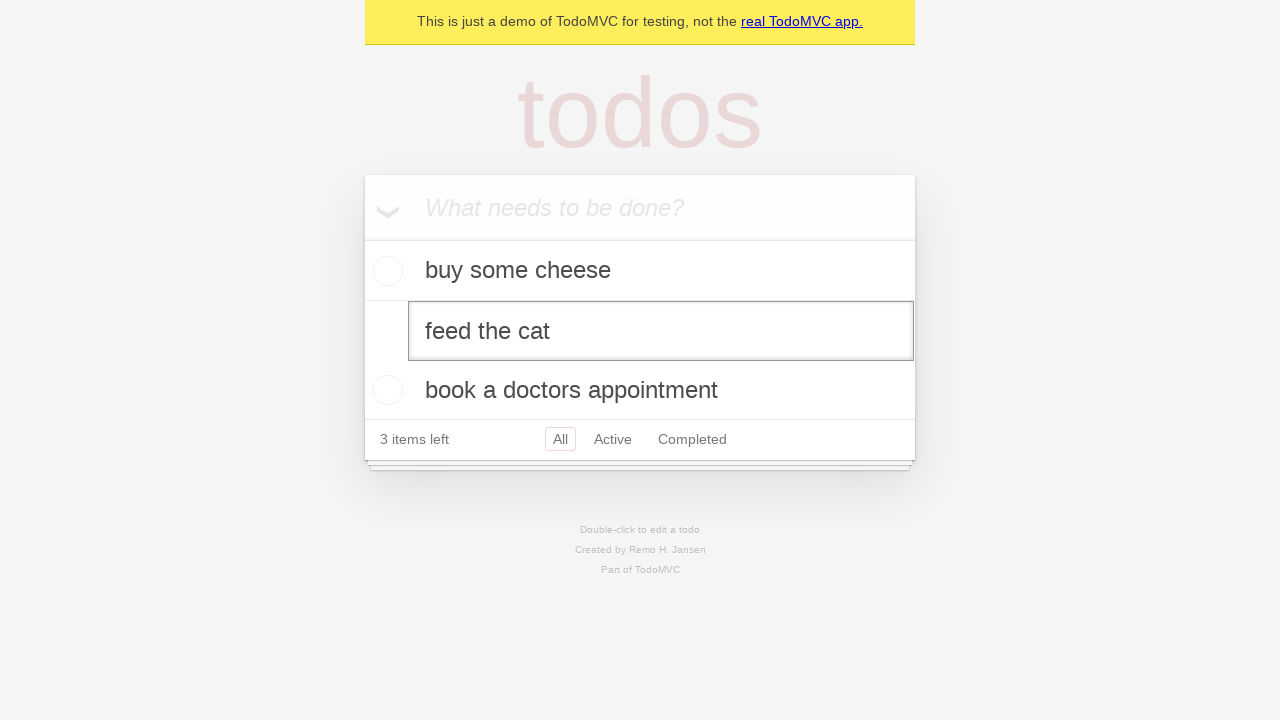

Pressed Escape to cancel edits and restore original text on .todo-list li >> nth=1 >> .edit
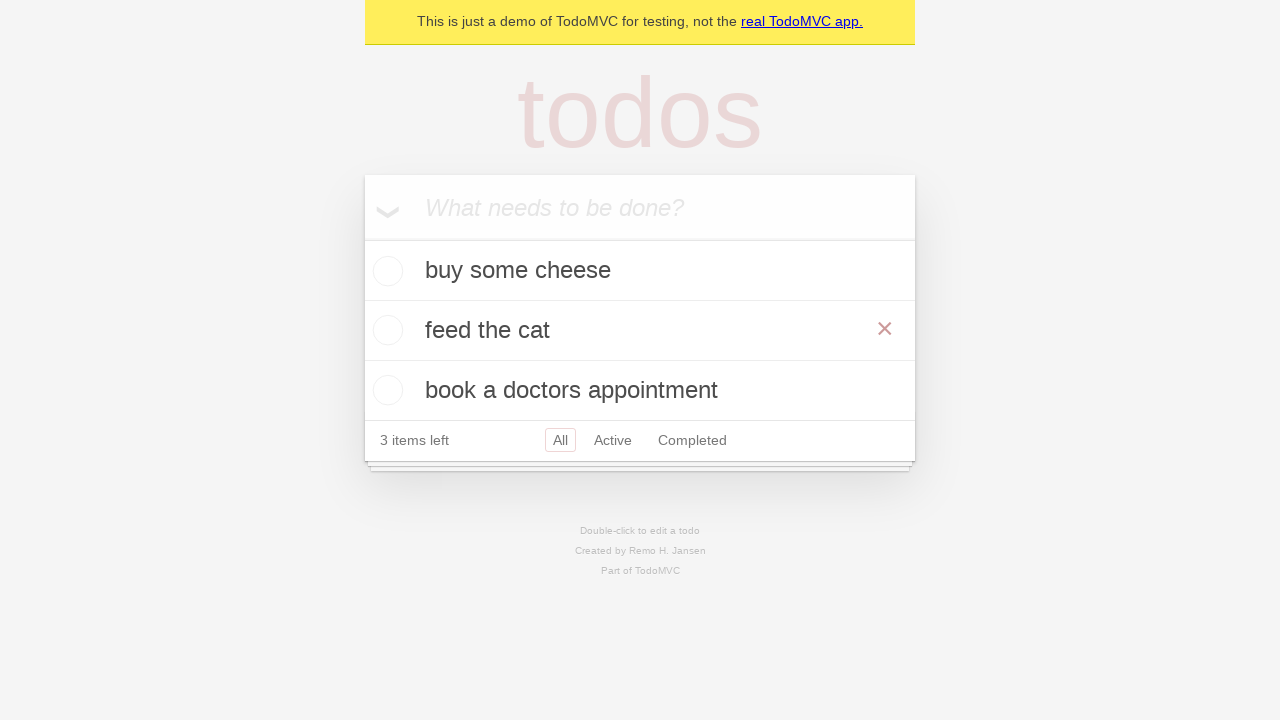

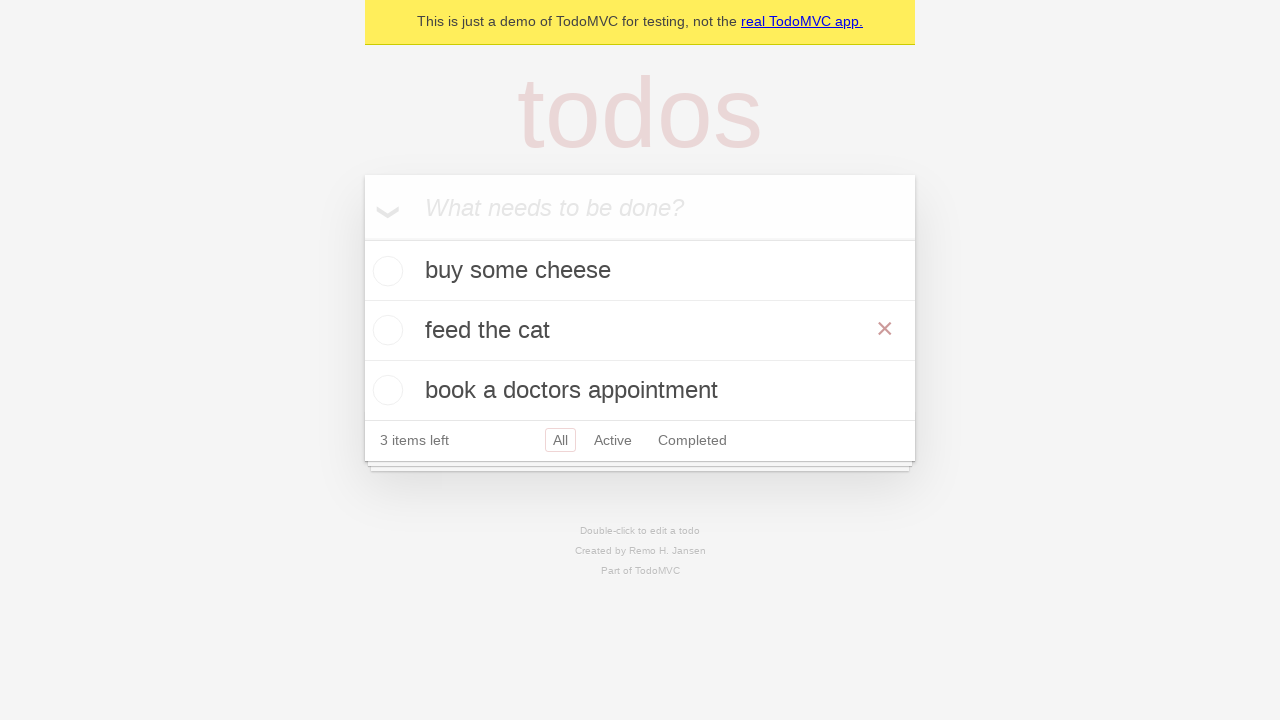